Tests sorting a data table by the dues column in descending order by clicking the column header twice using positional CSS selectors

Starting URL: http://the-internet.herokuapp.com/tables

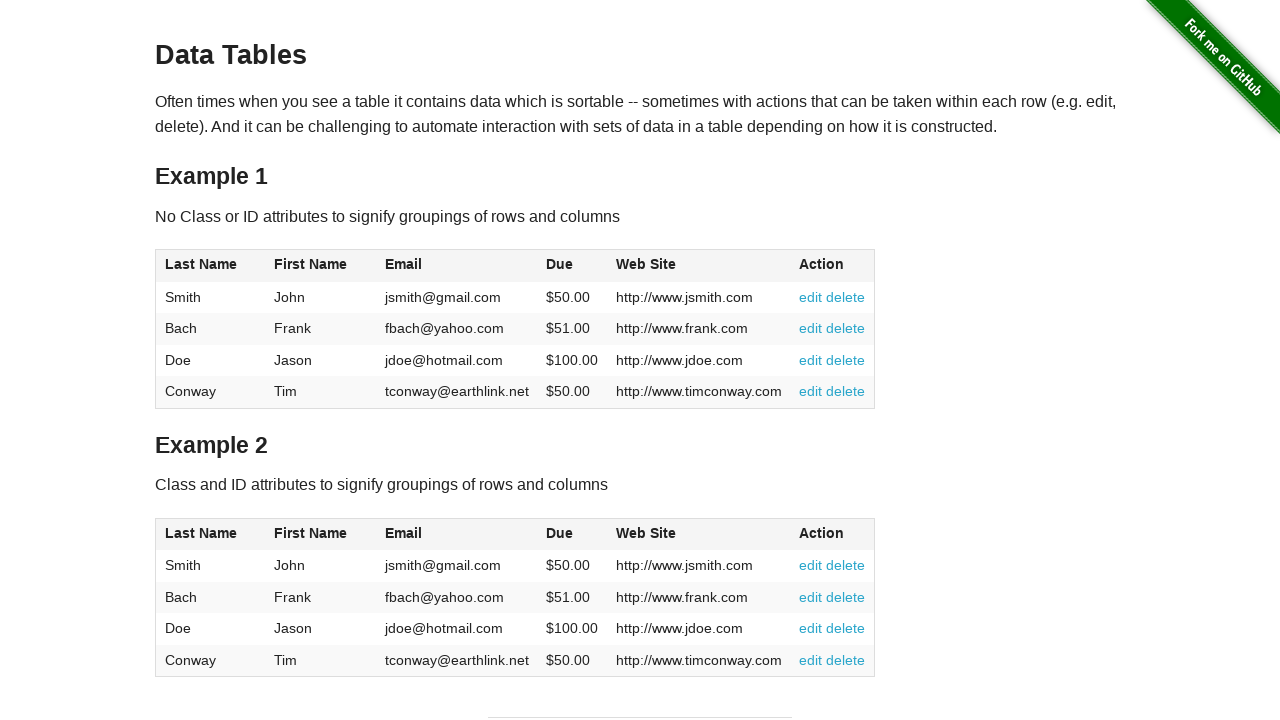

Clicked dues column header to sort ascending at (572, 266) on #table1 thead tr th:nth-of-type(4)
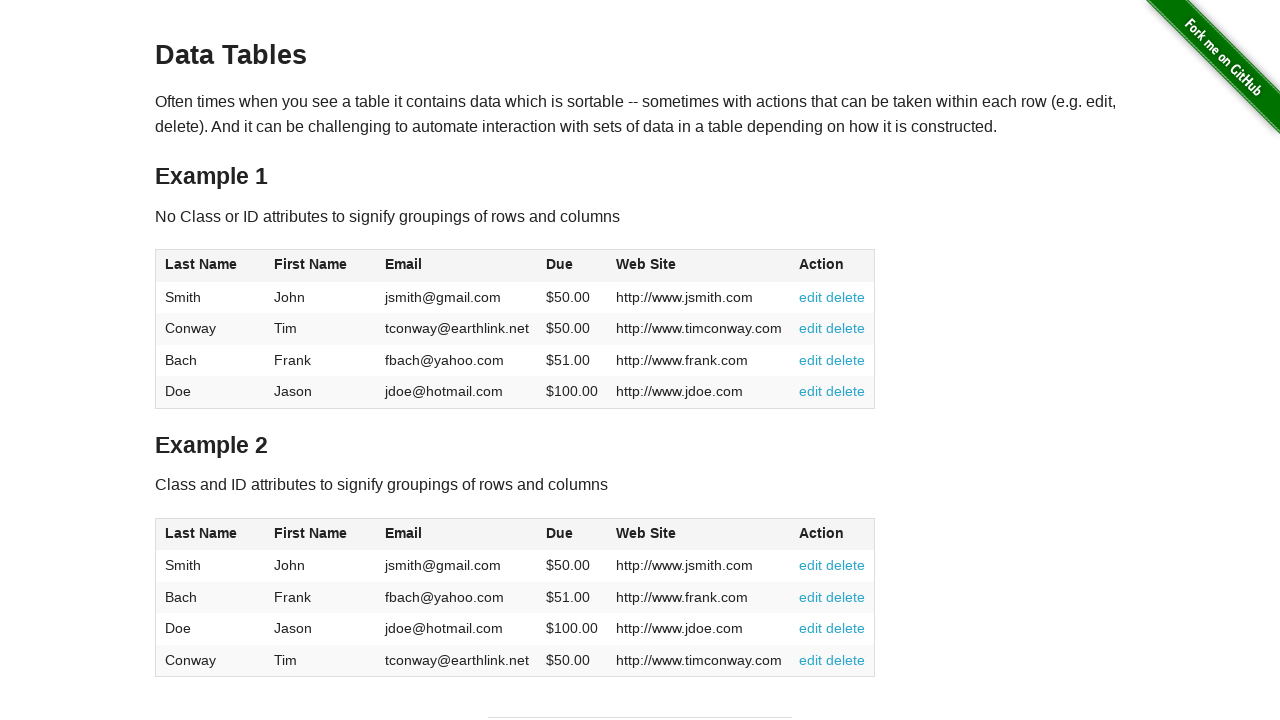

Clicked dues column header again to sort descending at (572, 266) on #table1 thead tr th:nth-of-type(4)
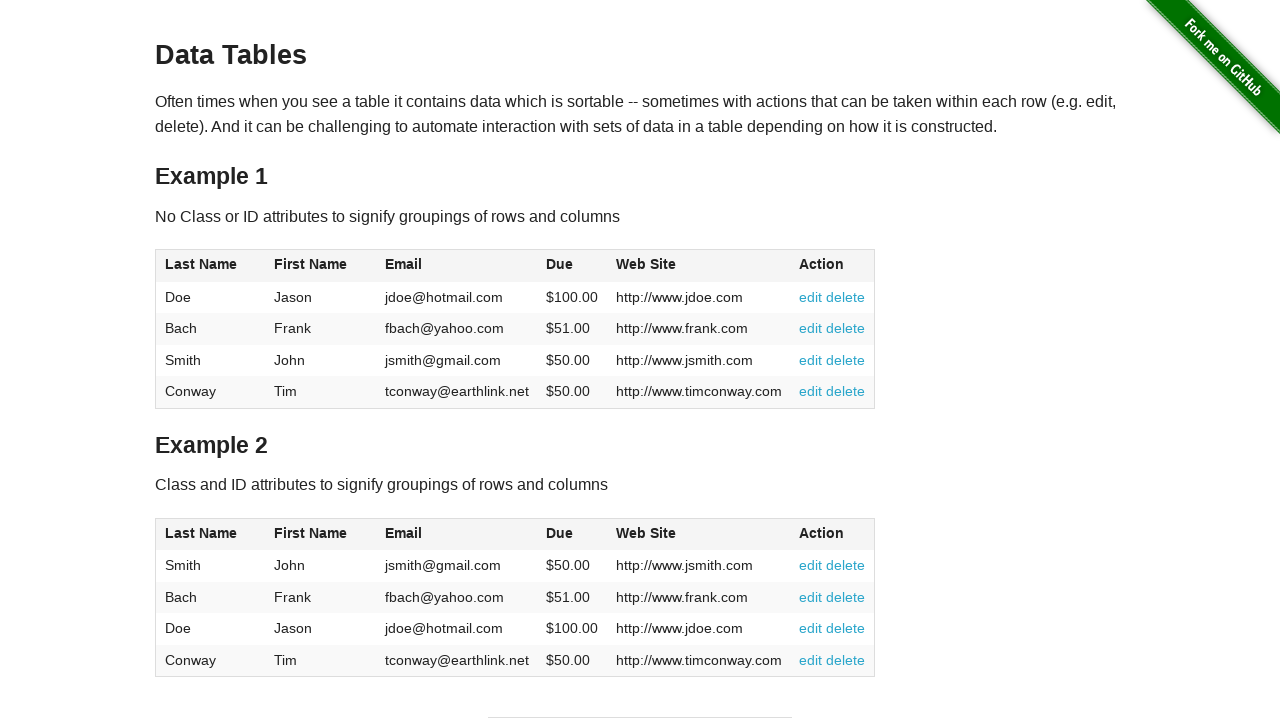

Data table sorted by dues column in descending order
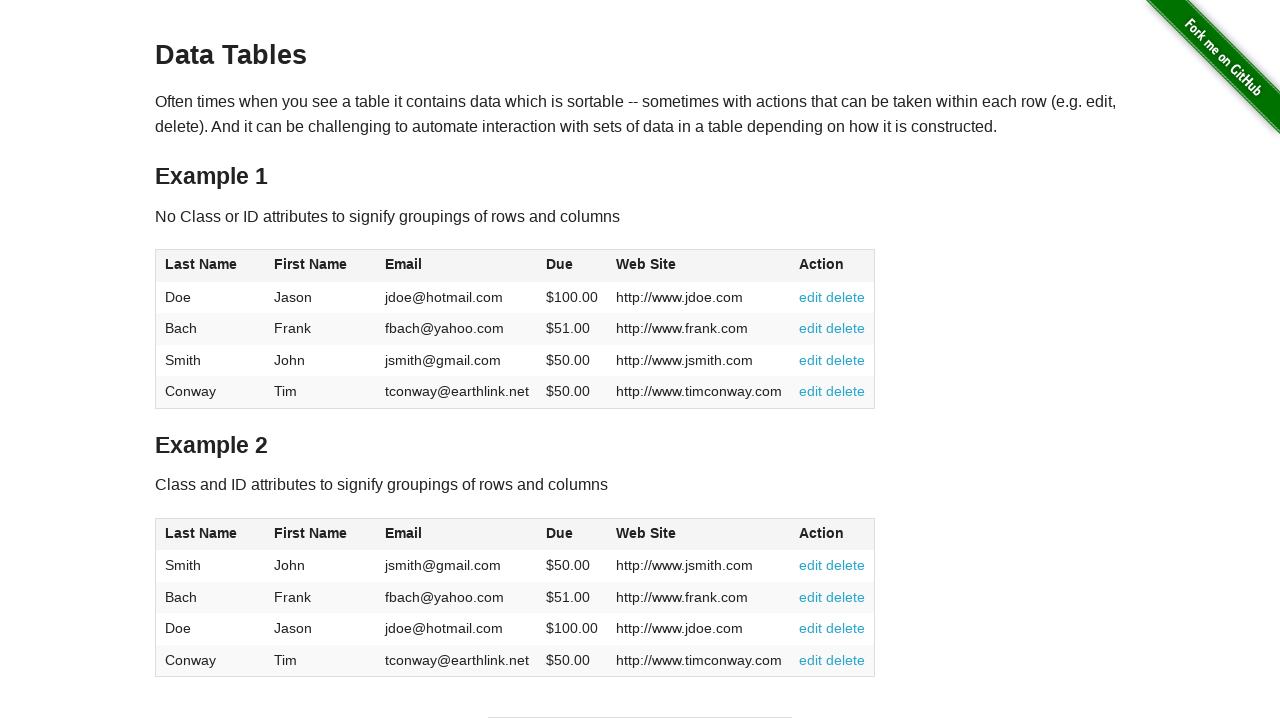

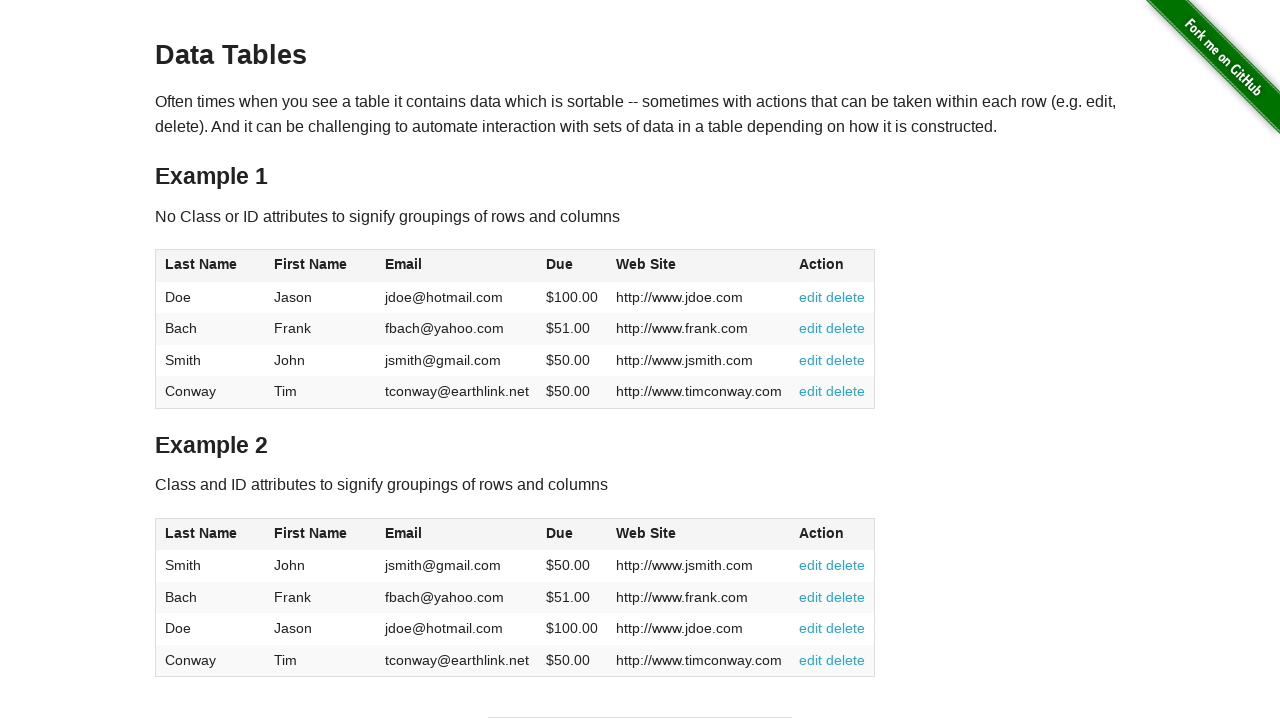